Tests that new items are appended to the bottom of the todo list and counter shows correct count

Starting URL: https://demo.playwright.dev/todomvc

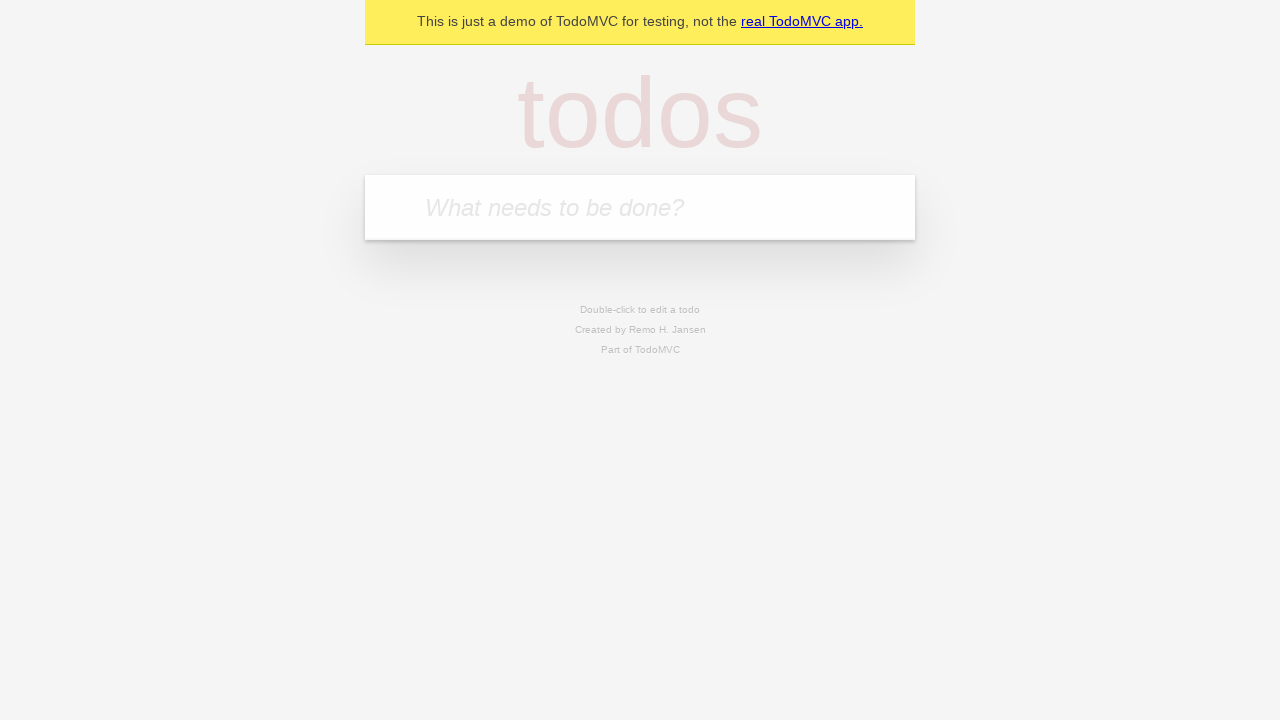

Filled todo input with 'buy some cheese' on internal:attr=[placeholder="What needs to be done?"i]
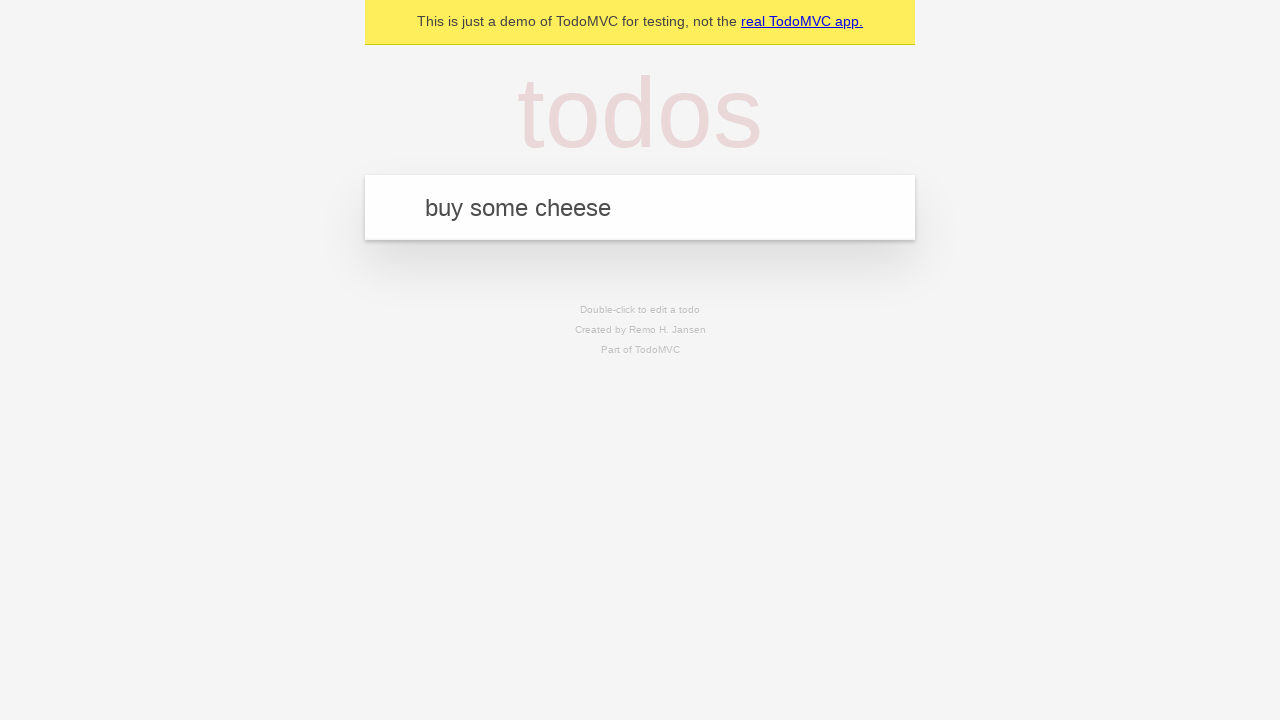

Pressed Enter to add 'buy some cheese' to the todo list on internal:attr=[placeholder="What needs to be done?"i]
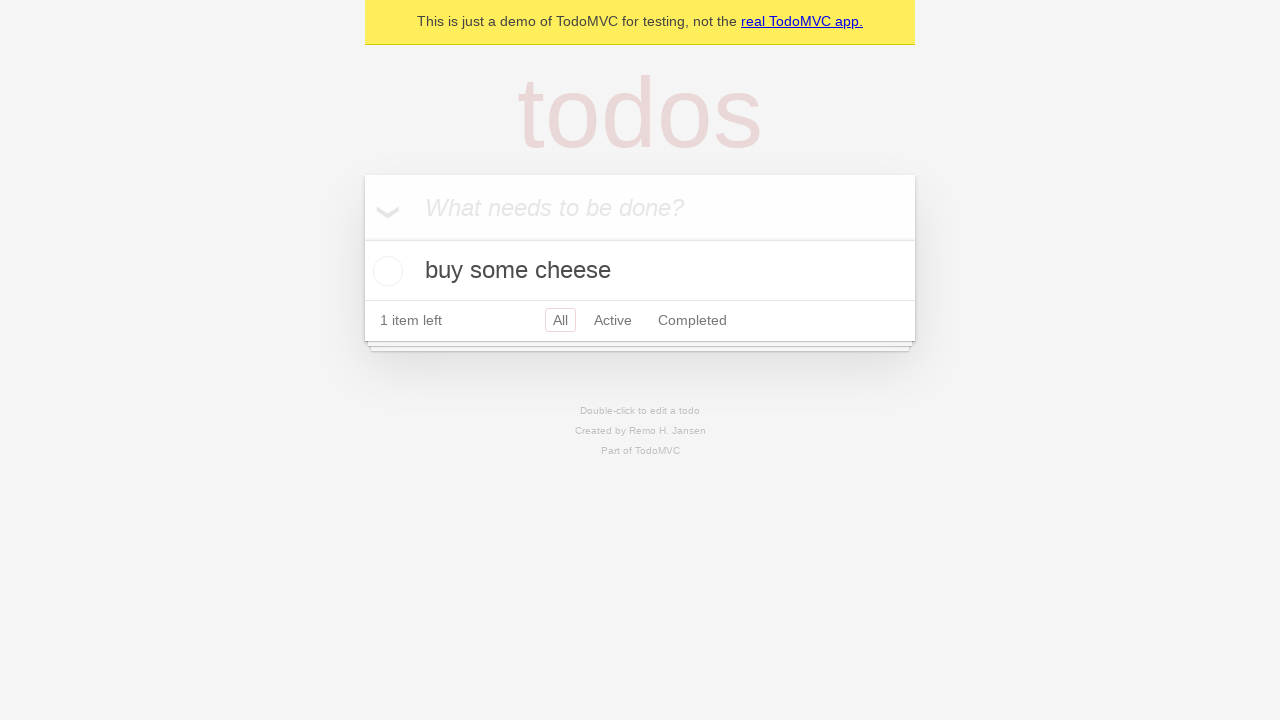

Filled todo input with 'feed the cat' on internal:attr=[placeholder="What needs to be done?"i]
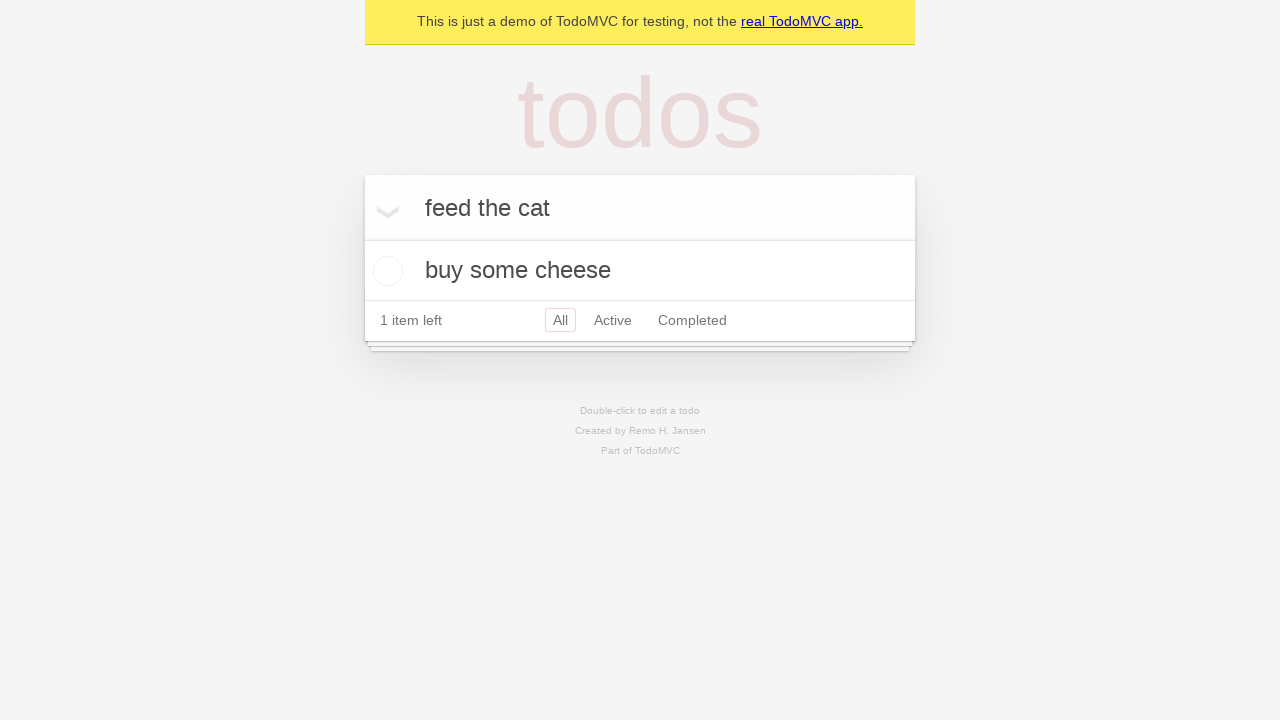

Pressed Enter to add 'feed the cat' to the todo list on internal:attr=[placeholder="What needs to be done?"i]
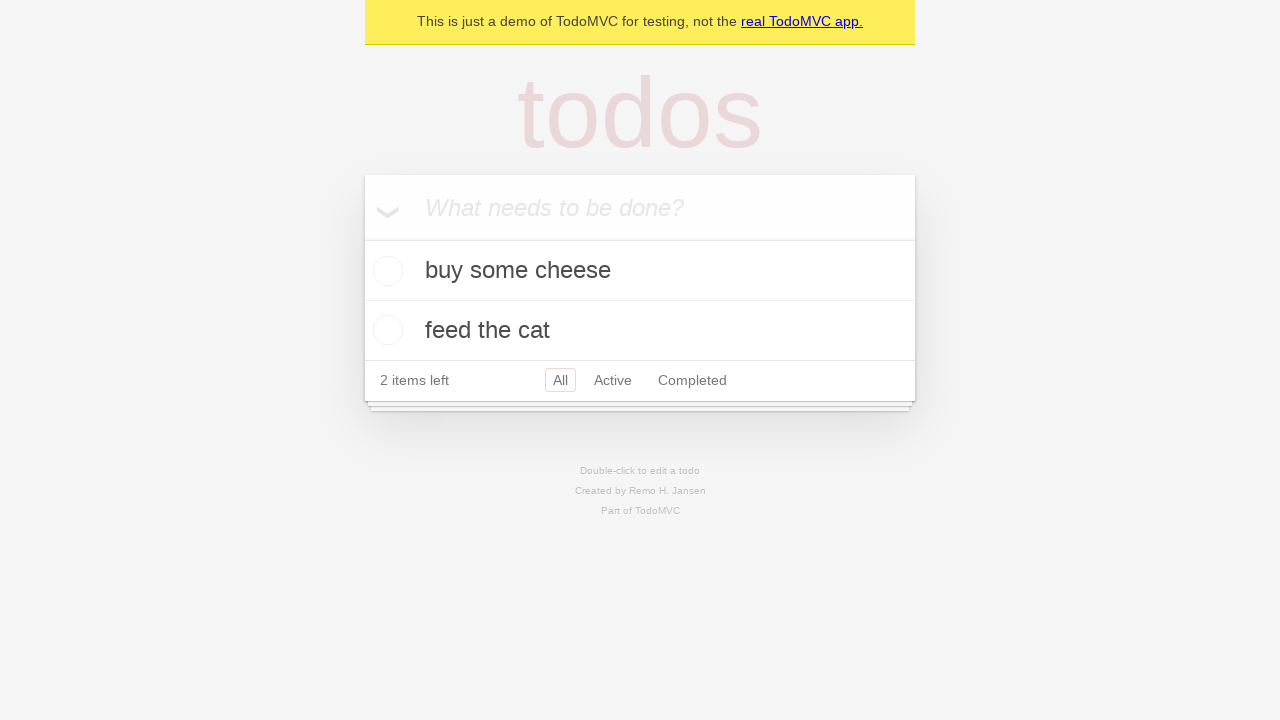

Filled todo input with 'book a doctors appointment' on internal:attr=[placeholder="What needs to be done?"i]
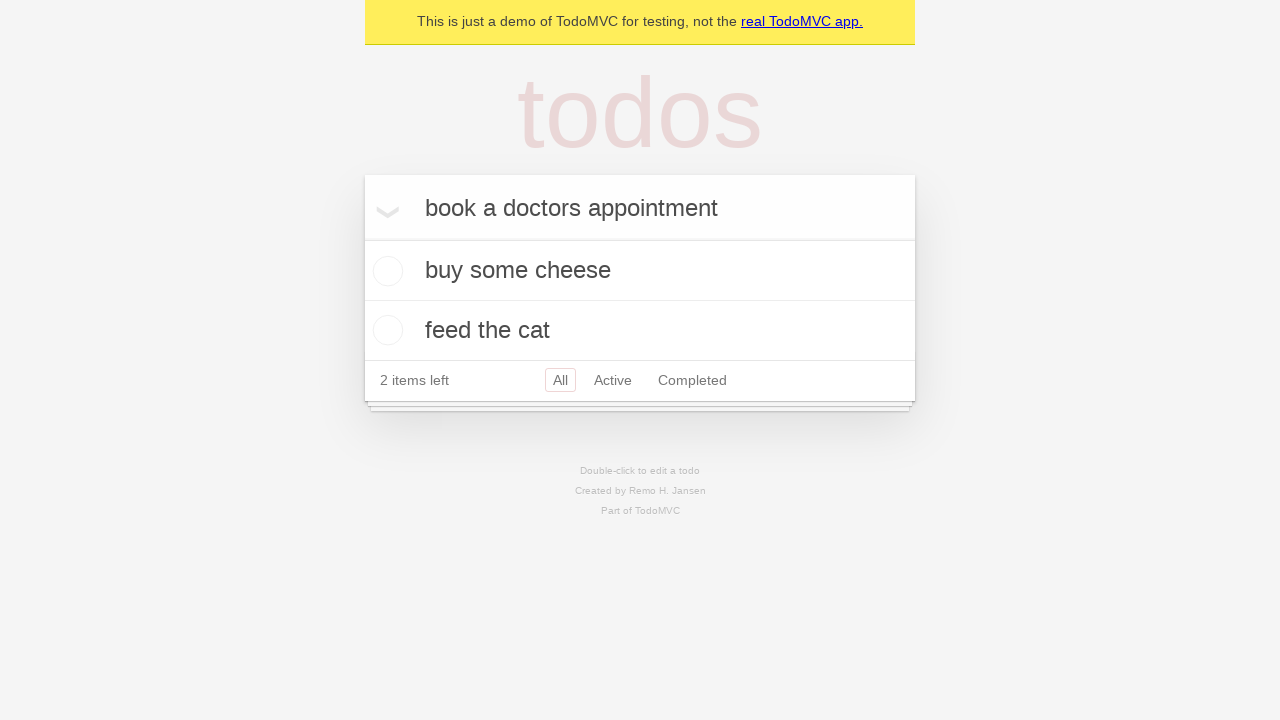

Pressed Enter to add 'book a doctors appointment' to the todo list on internal:attr=[placeholder="What needs to be done?"i]
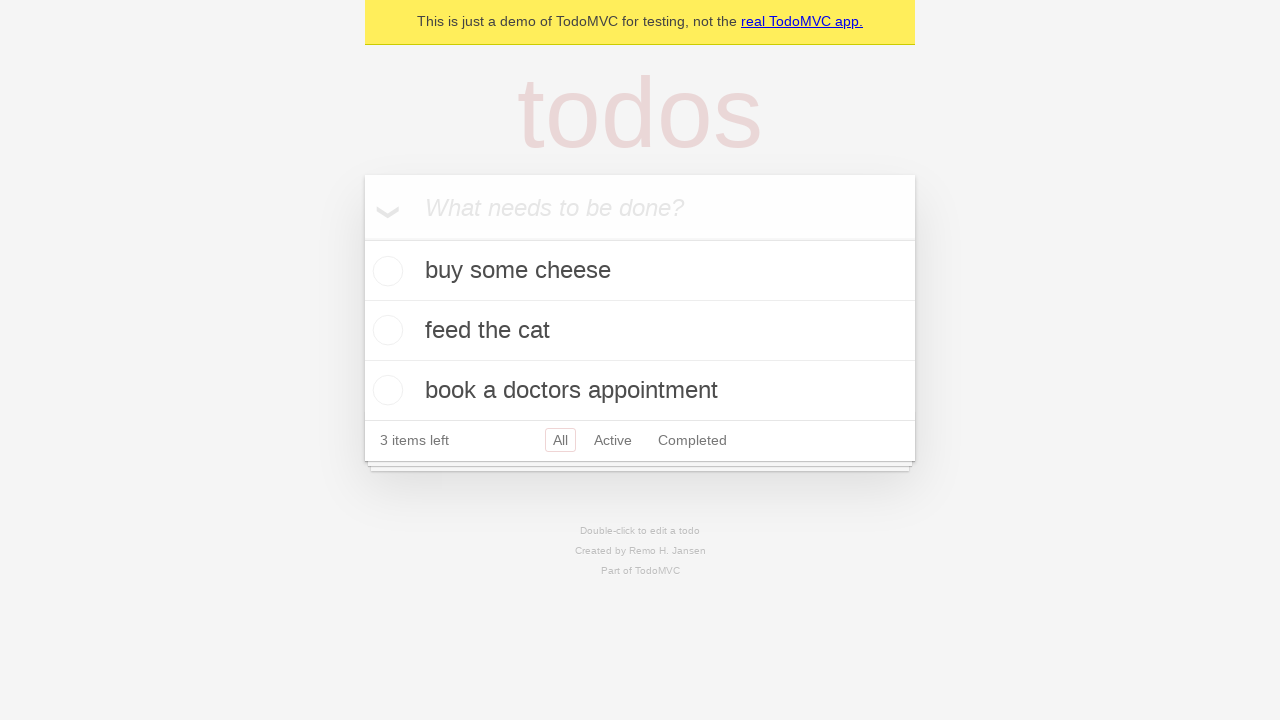

Todo counter element loaded and visible
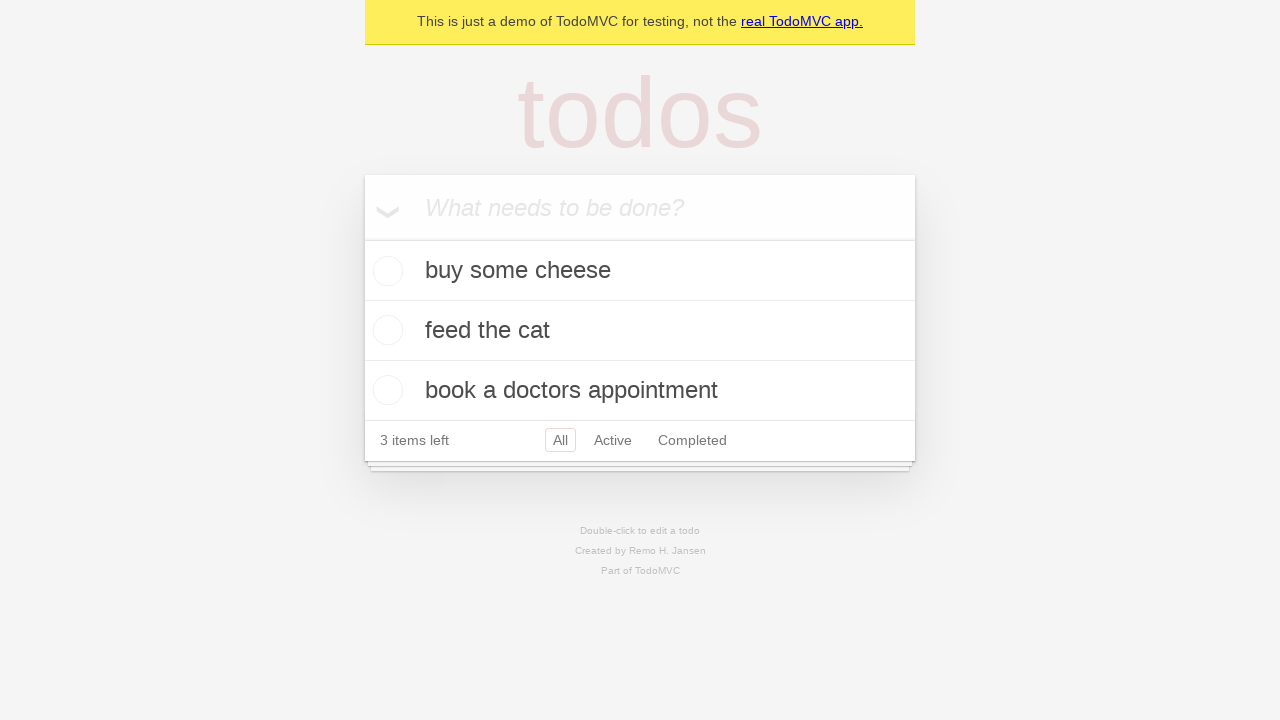

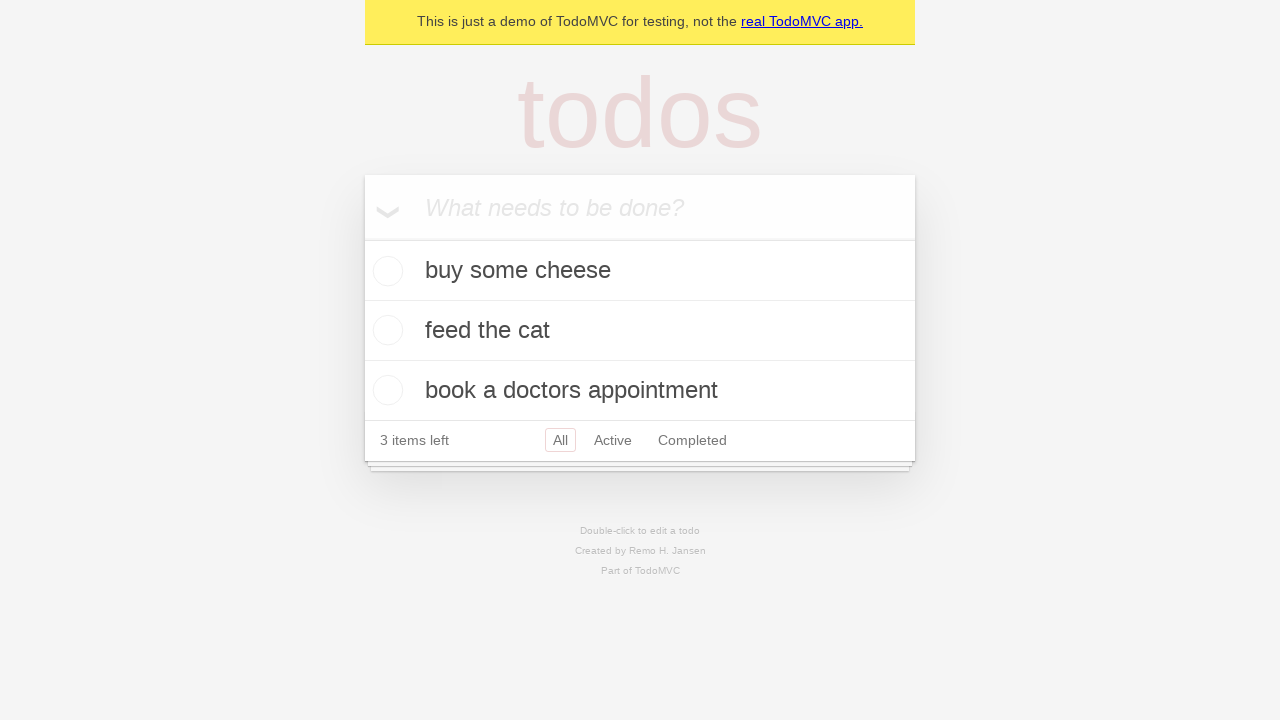